Navigates to the Swarthmore College course catalog departments page and clicks on the first department link in the list to view its details.

Starting URL: https://catalog.swarthmore.edu/content.php?catoid=7&navoid=194

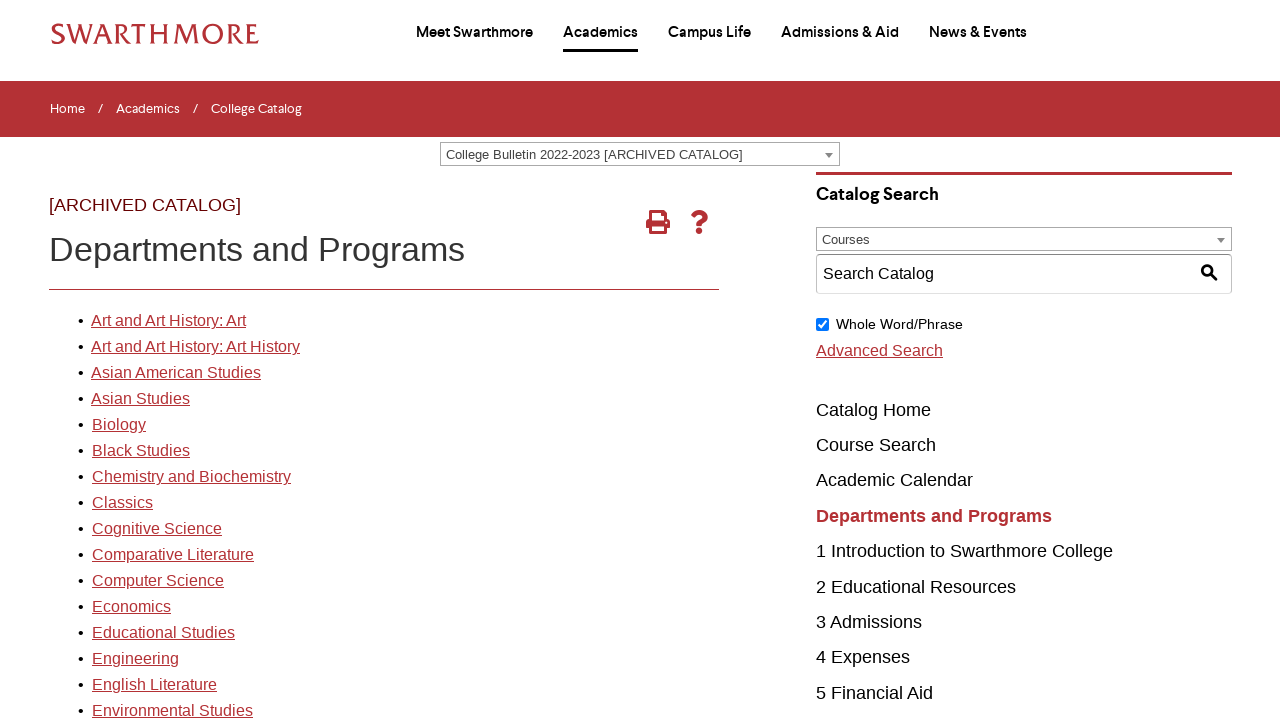

Departments list loaded on Swarthmore College catalog page
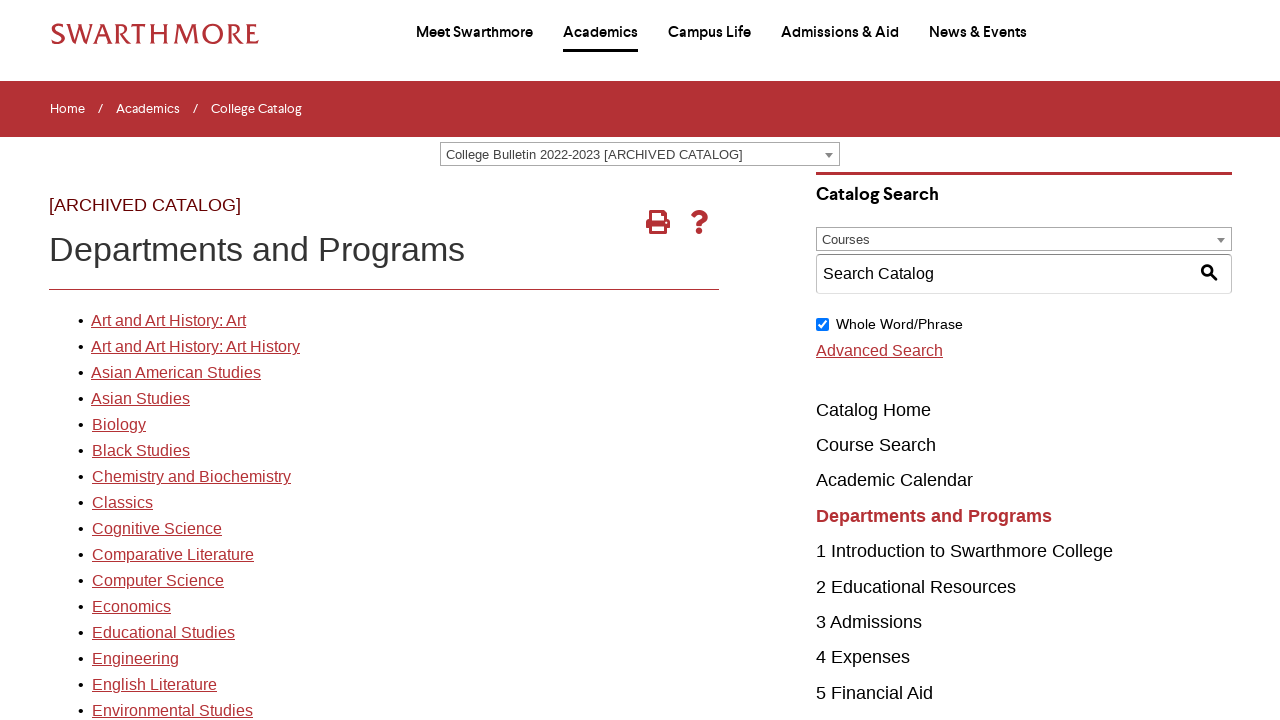

Clicked on the first department link in the list at (168, 321) on xpath=//*[@id='gateway-page']/body/table/tbody/tr[3]/td[1]/table/tbody/tr[2]/td[
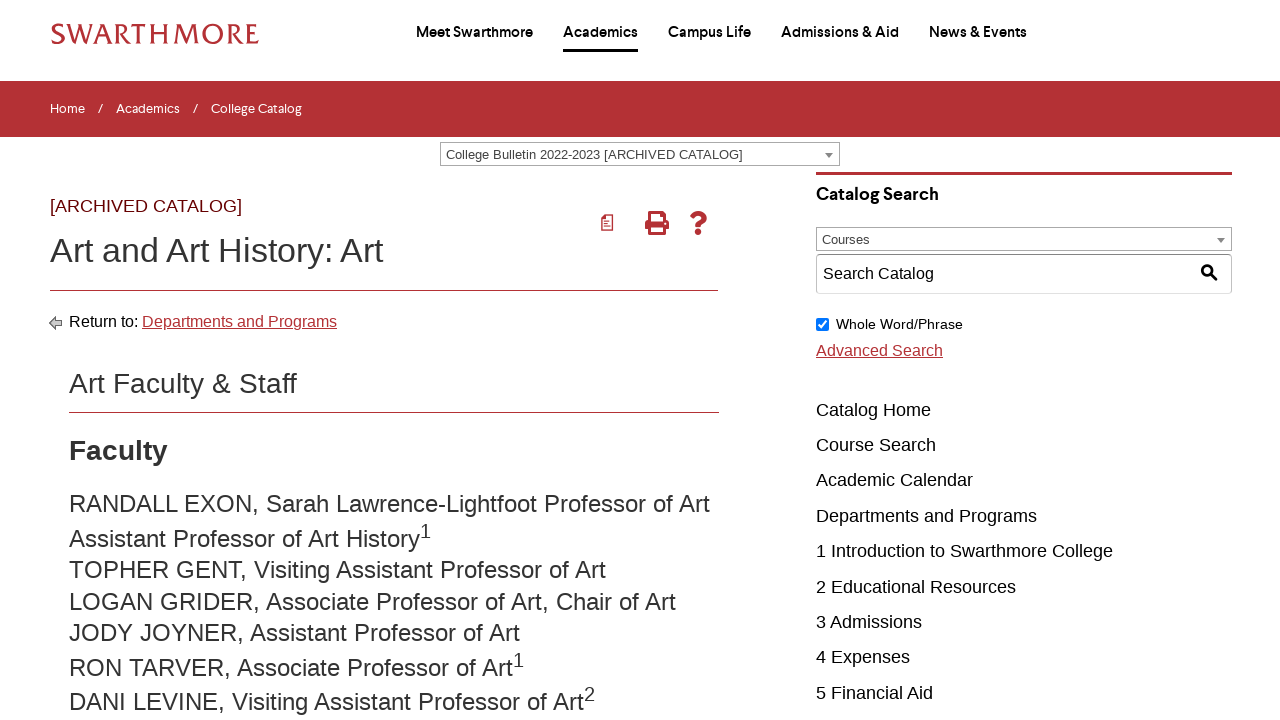

Department details page loaded
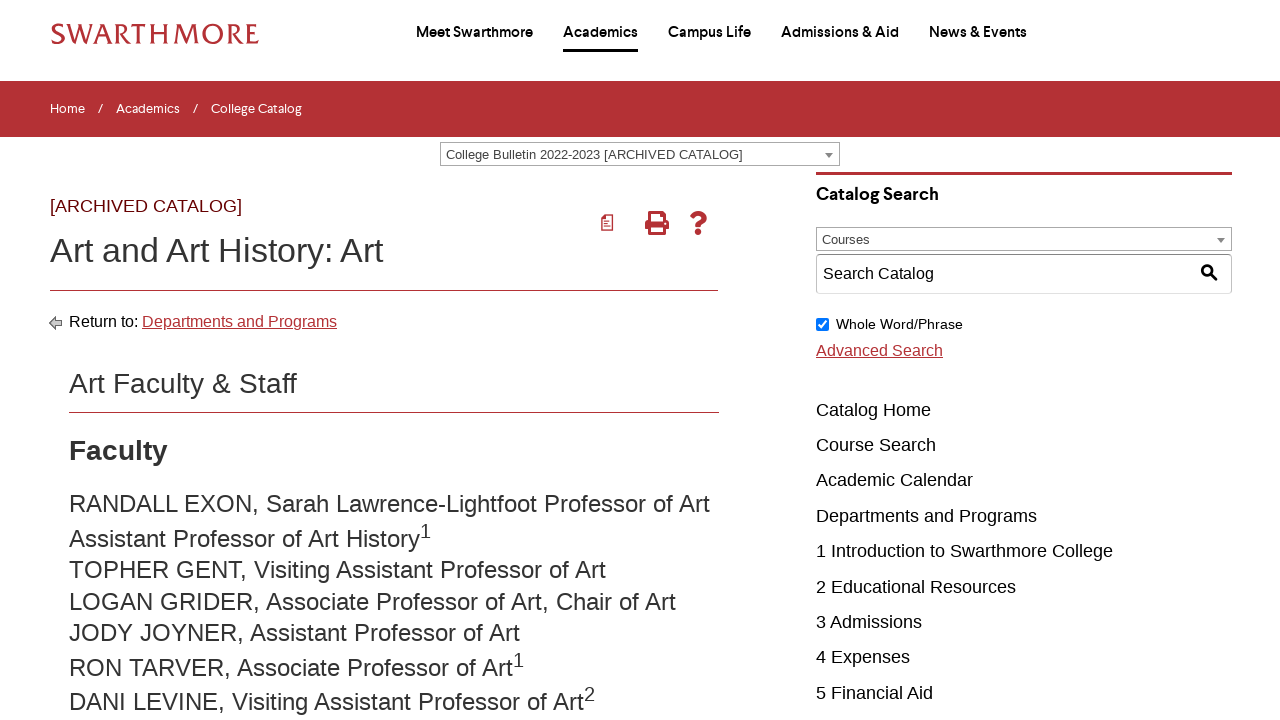

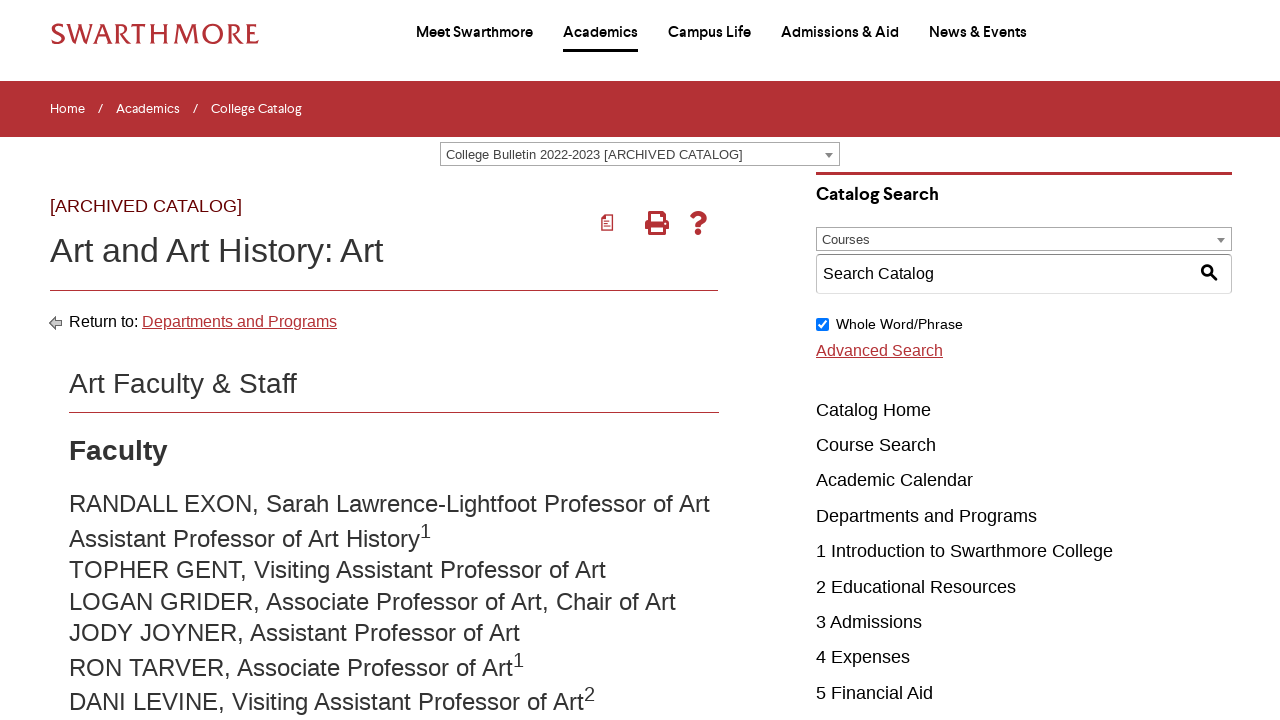